Tests checkbox functionality by verifying initial state, clicking a checkbox, and confirming the state change

Starting URL: https://rahulshettyacademy.com/AutomationPractice/

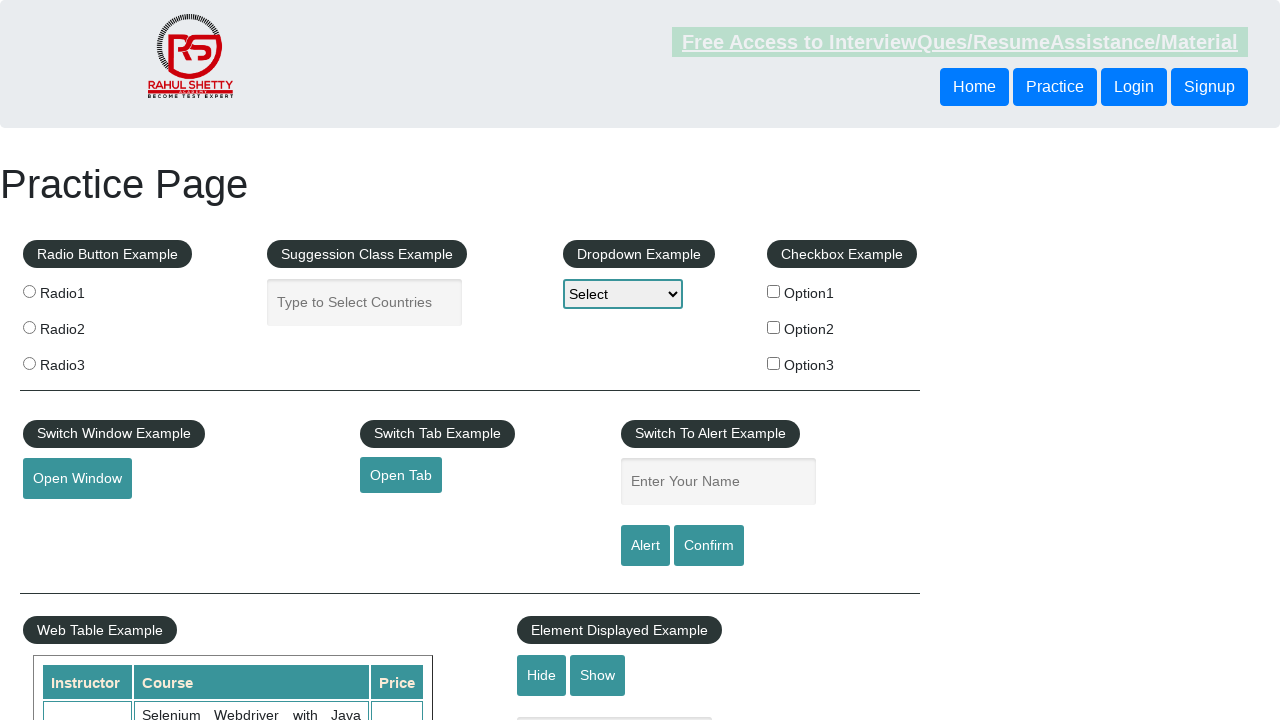

Verified checkbox #checkBoxOption1 is initially unchecked
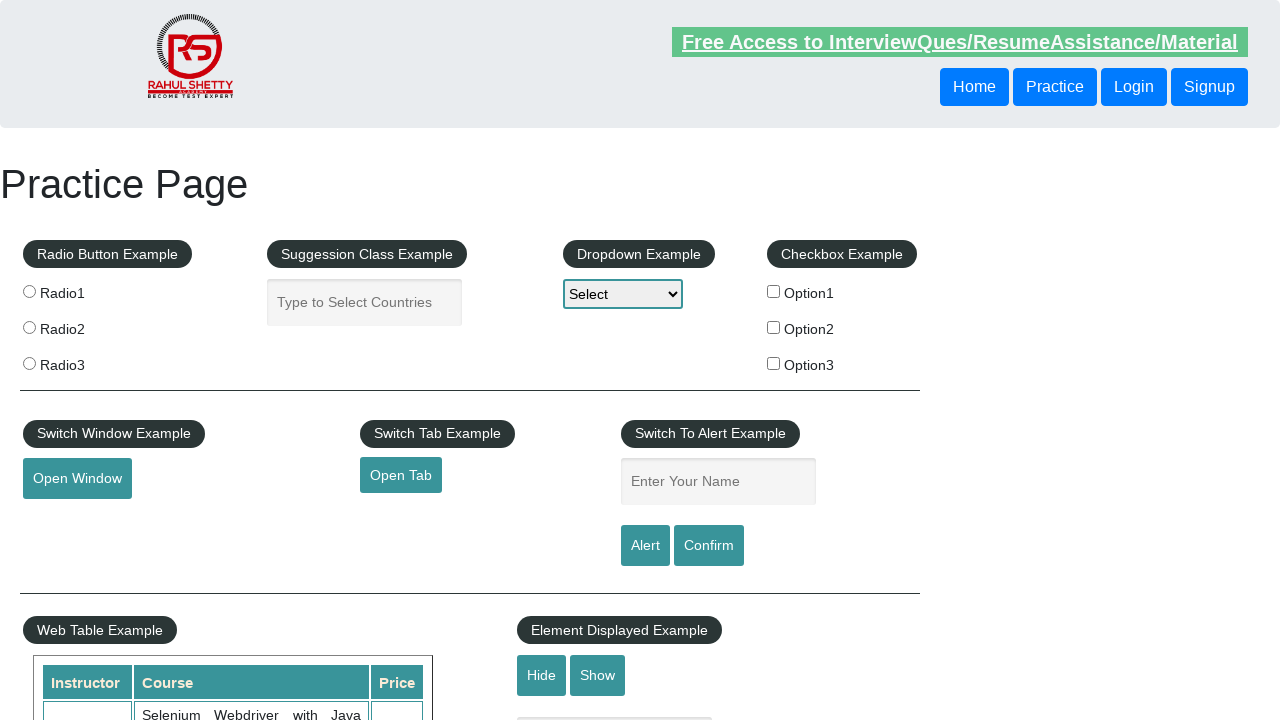

Clicked checkbox #checkBoxOption1 at (774, 291) on #checkBoxOption1
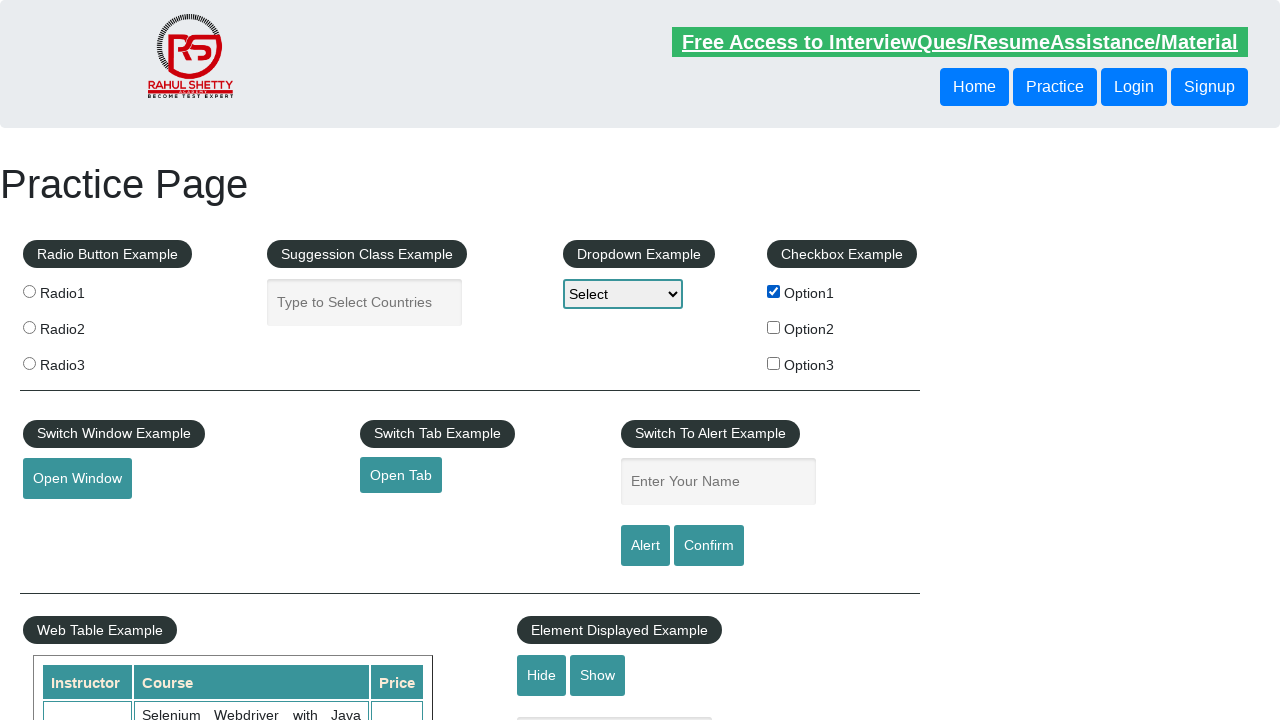

Verified checkbox #checkBoxOption1 is now checked
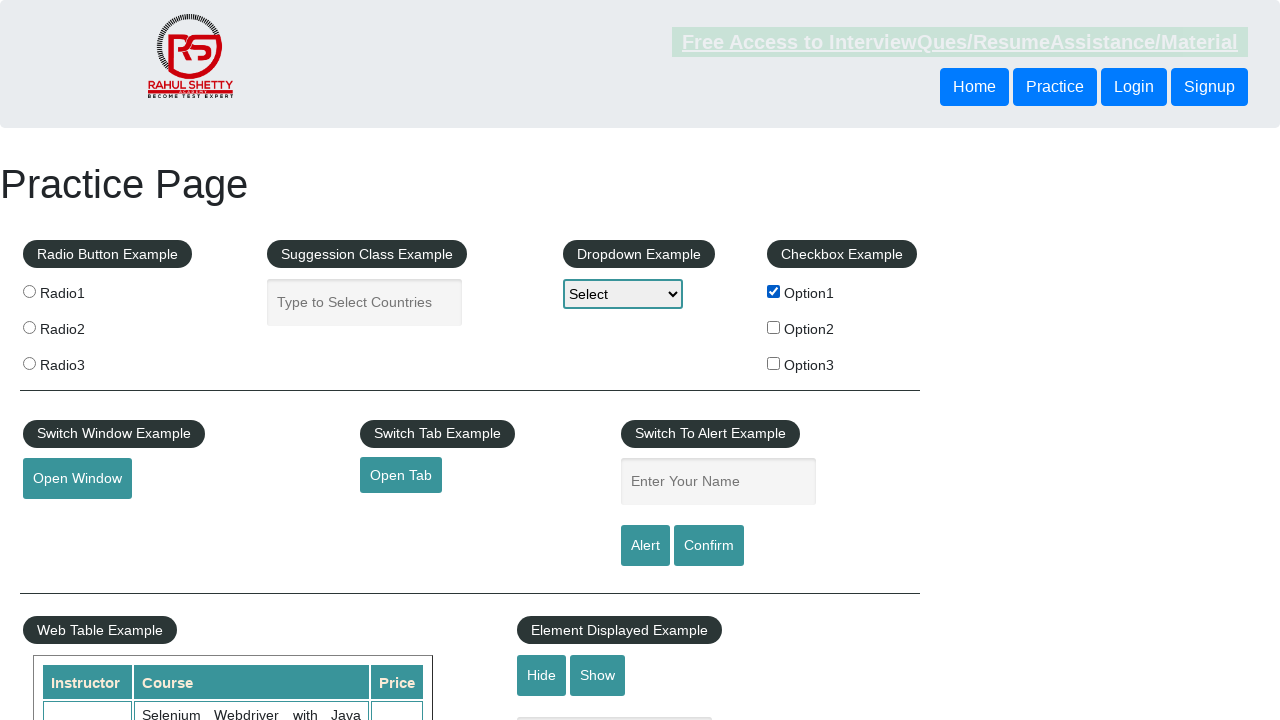

Located all checkboxes on the page
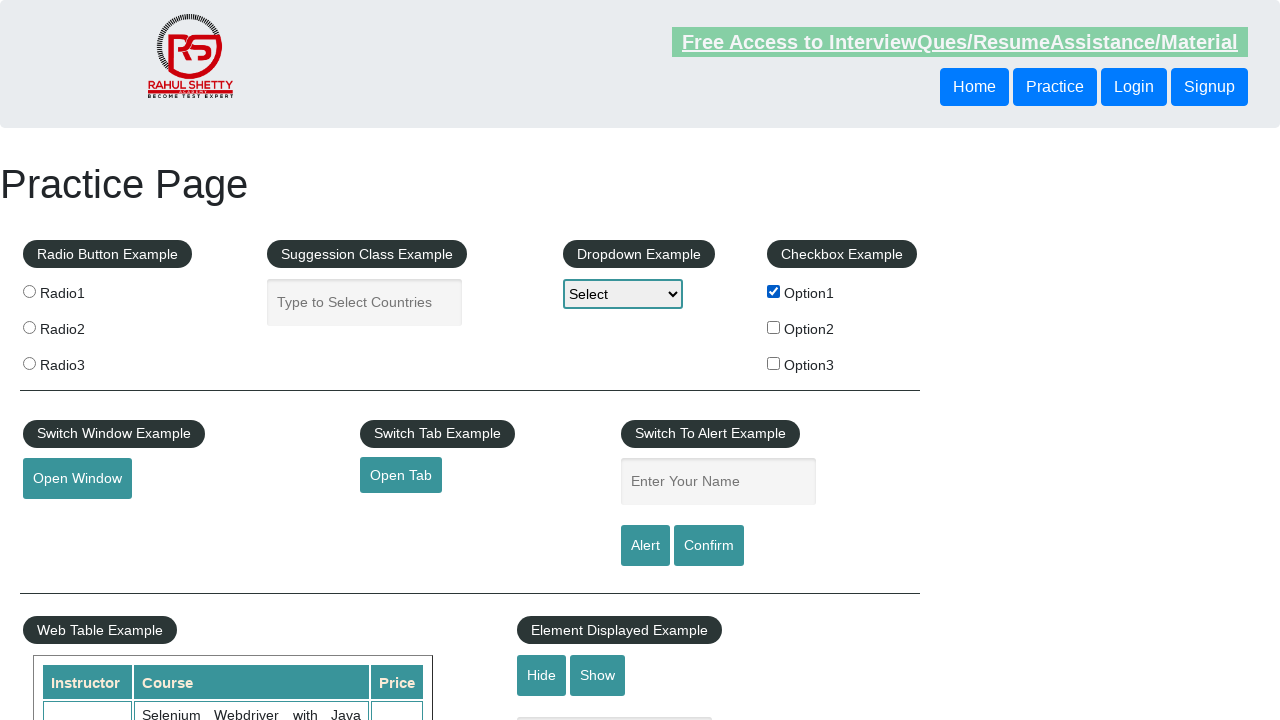

Printed checkbox count: 3
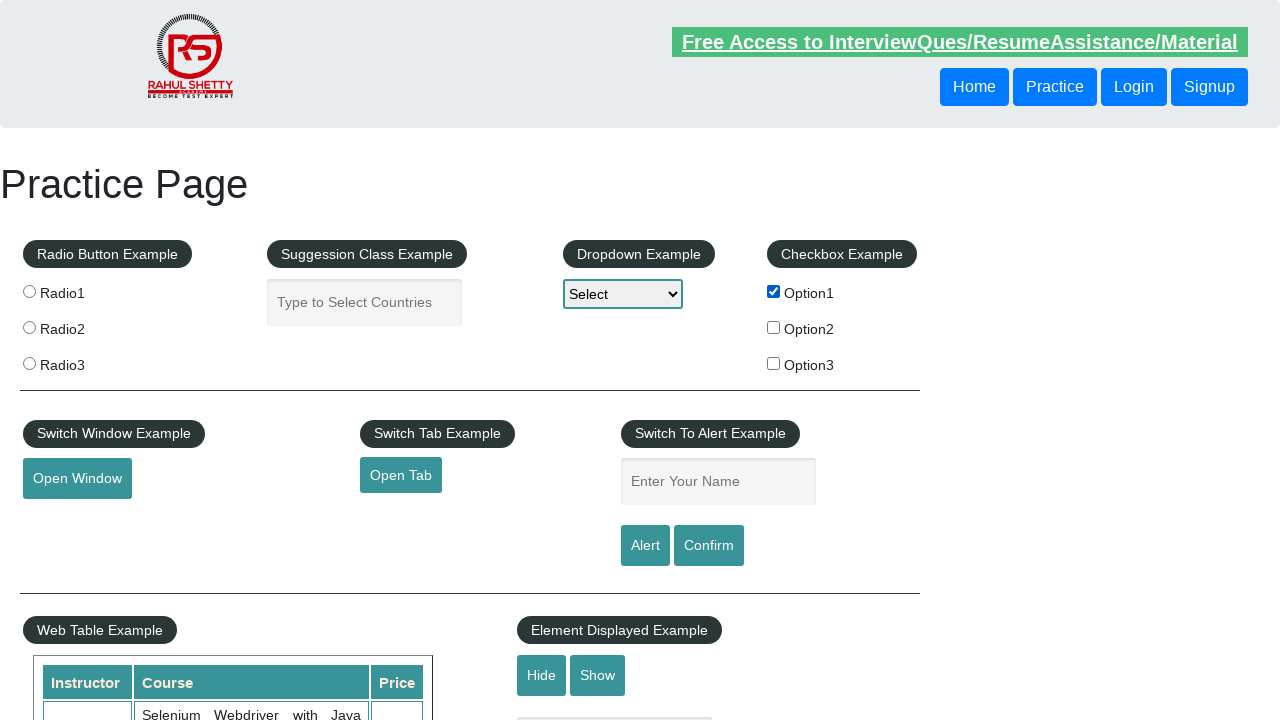

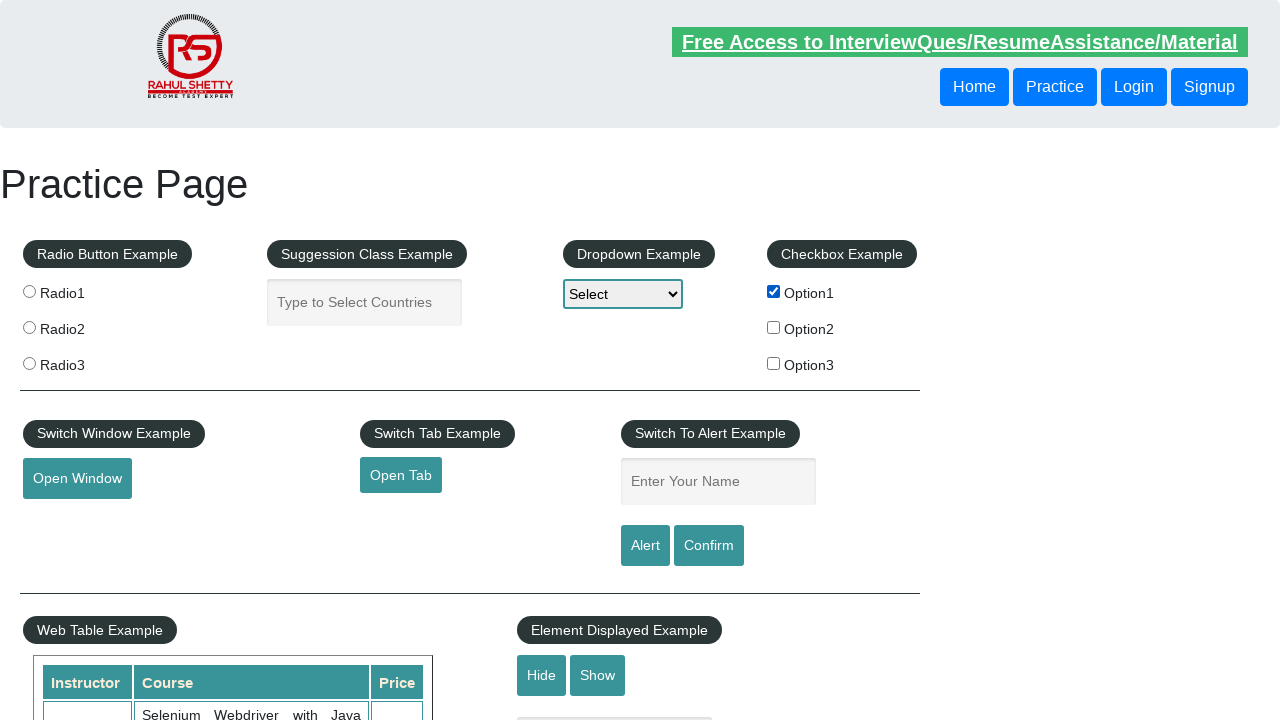